Navigates to a demo table page and analyzes employee department data by counting employees in each department

Starting URL: http://automationbykrishna.com

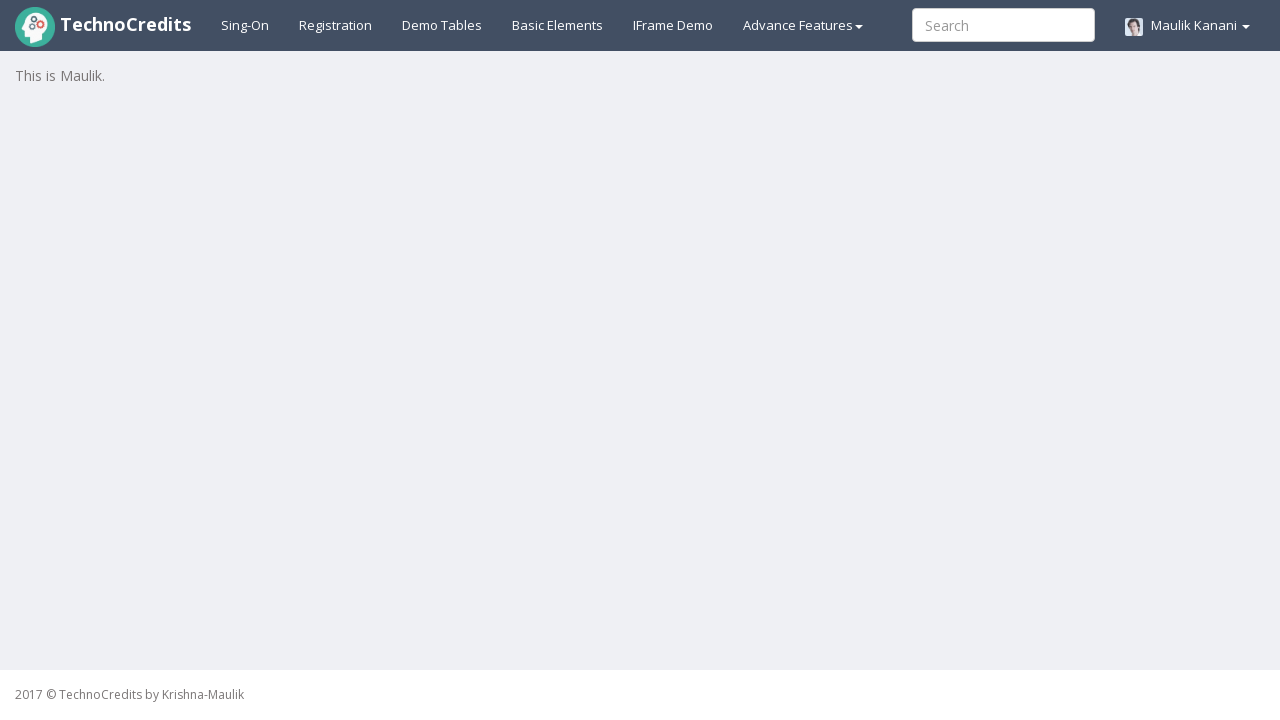

Clicked Demo Table link to navigate to table page at (442, 25) on xpath=//a[@id='demotable']
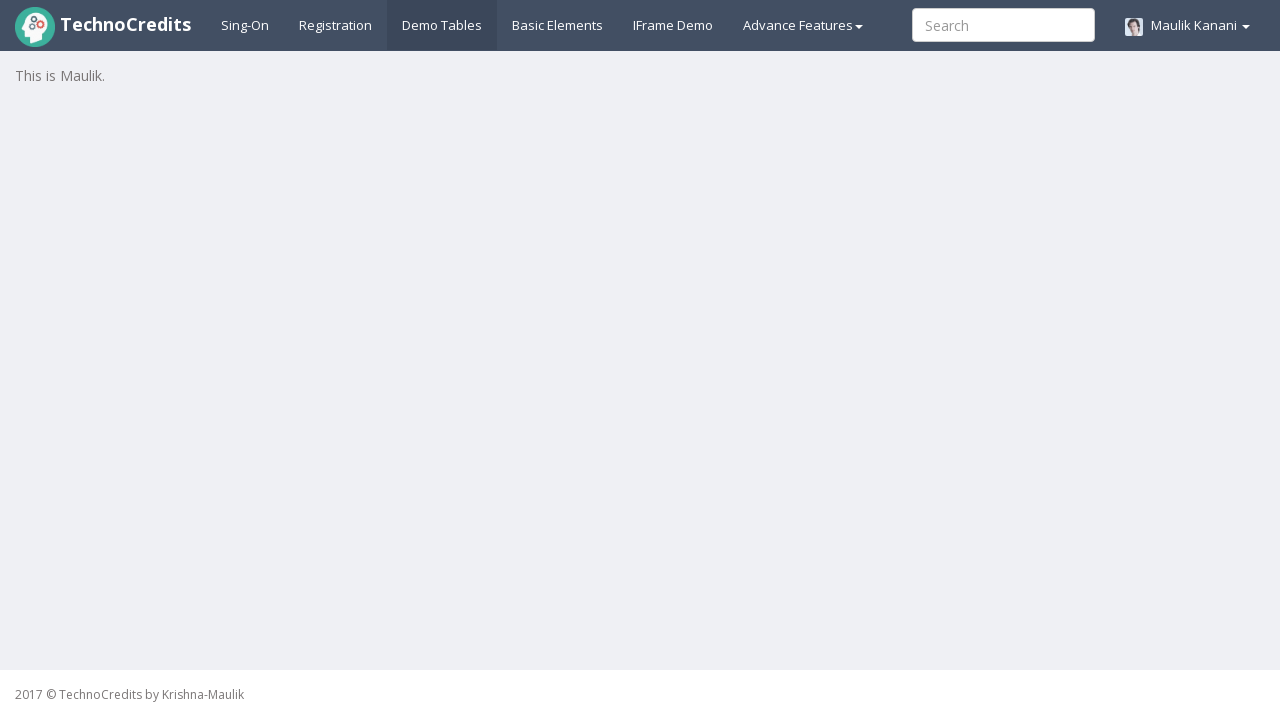

Table with striped class loaded
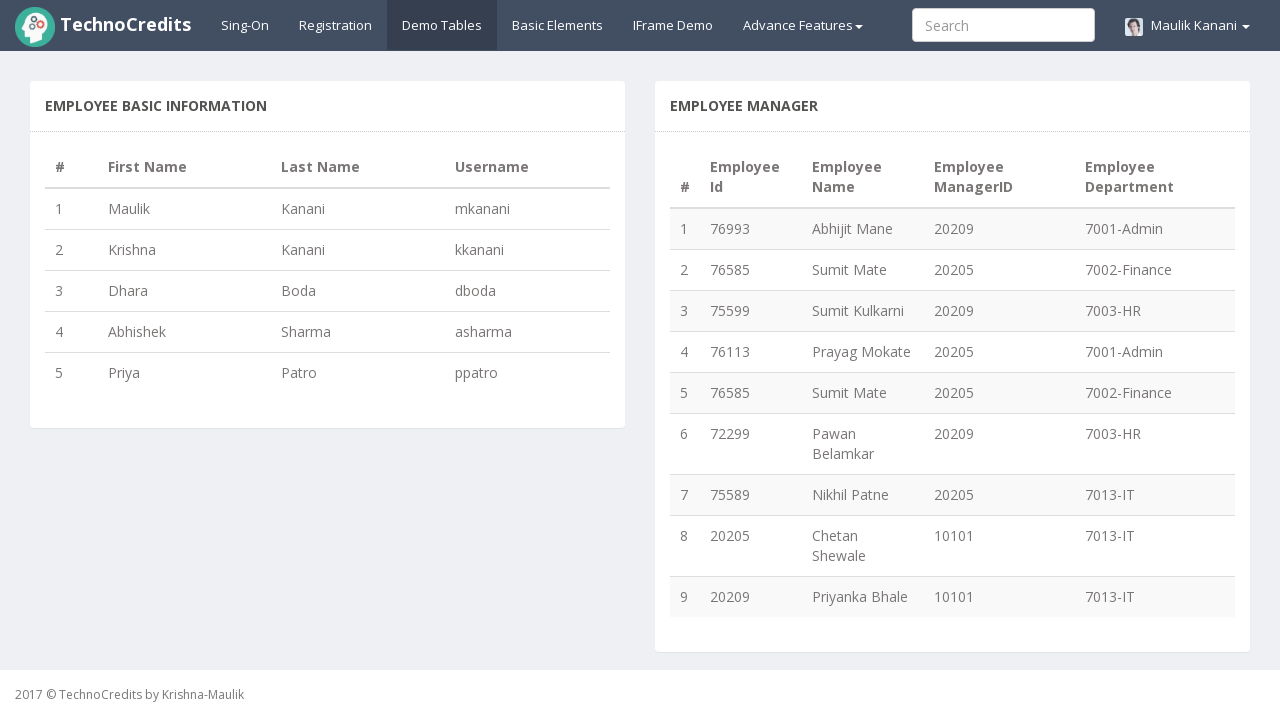

Retrieved all department cells from table (column 5)
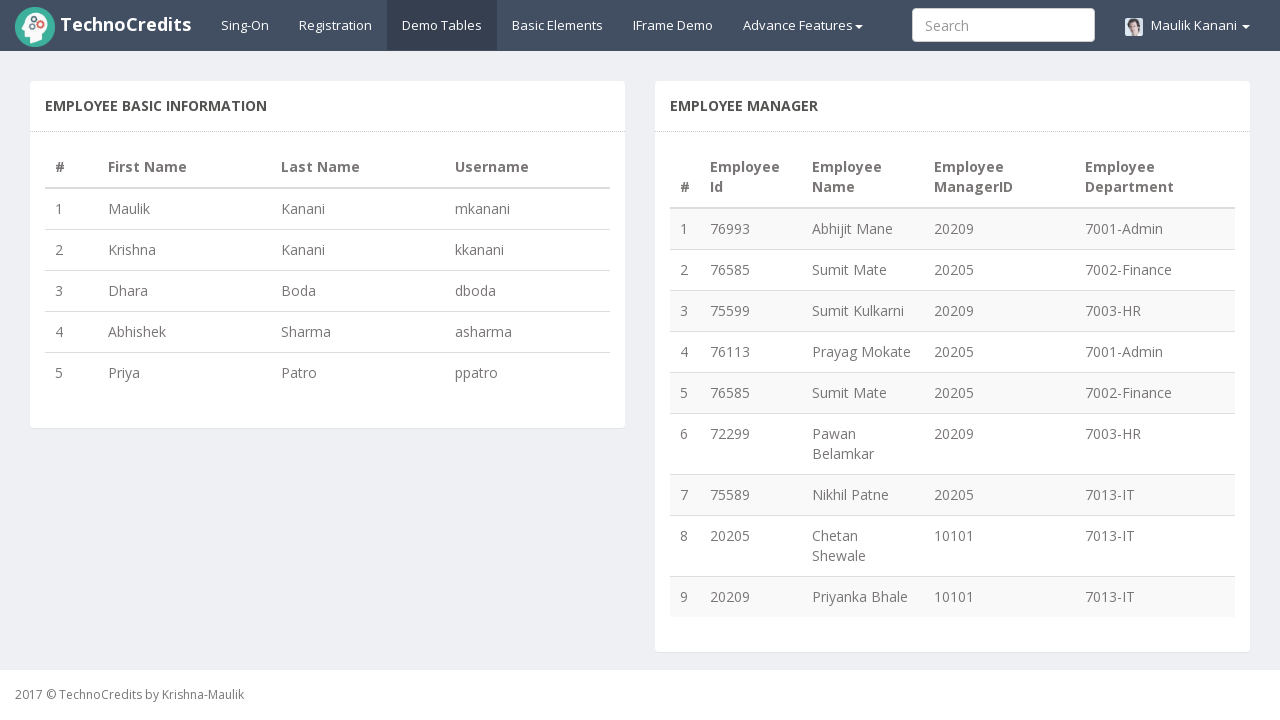

Extracted text content from department cell
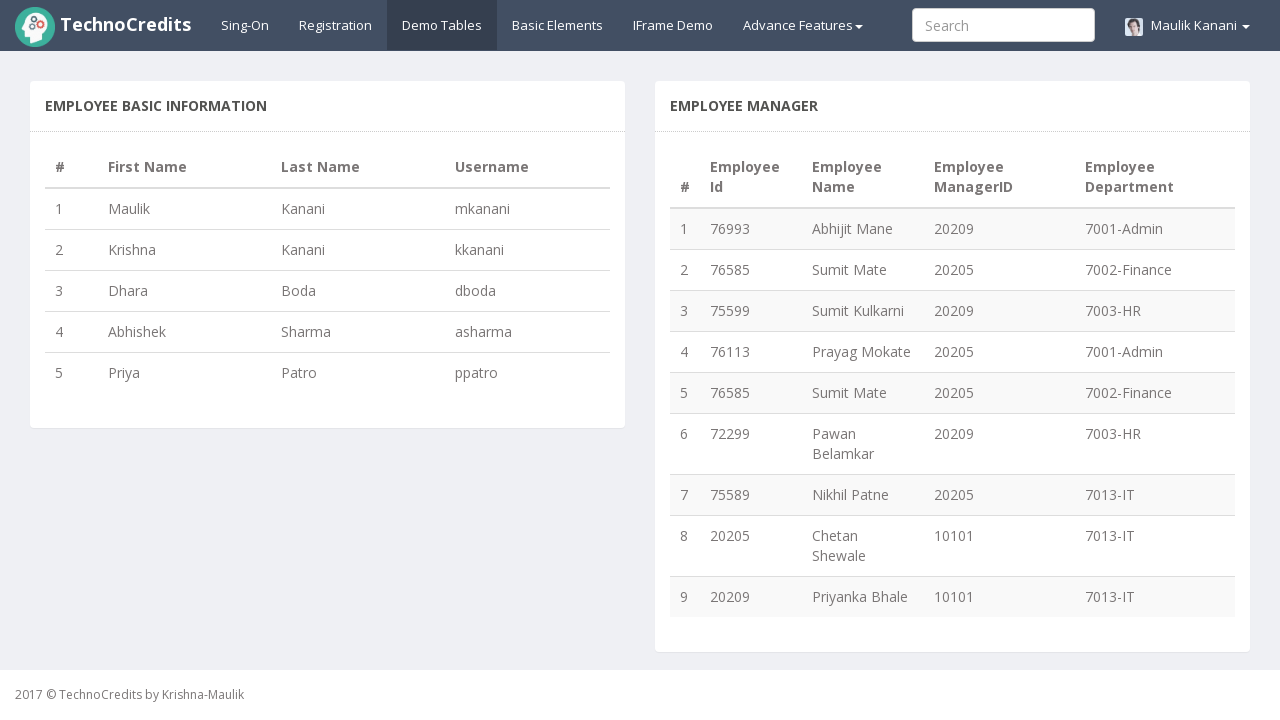

Extracted text content from department cell
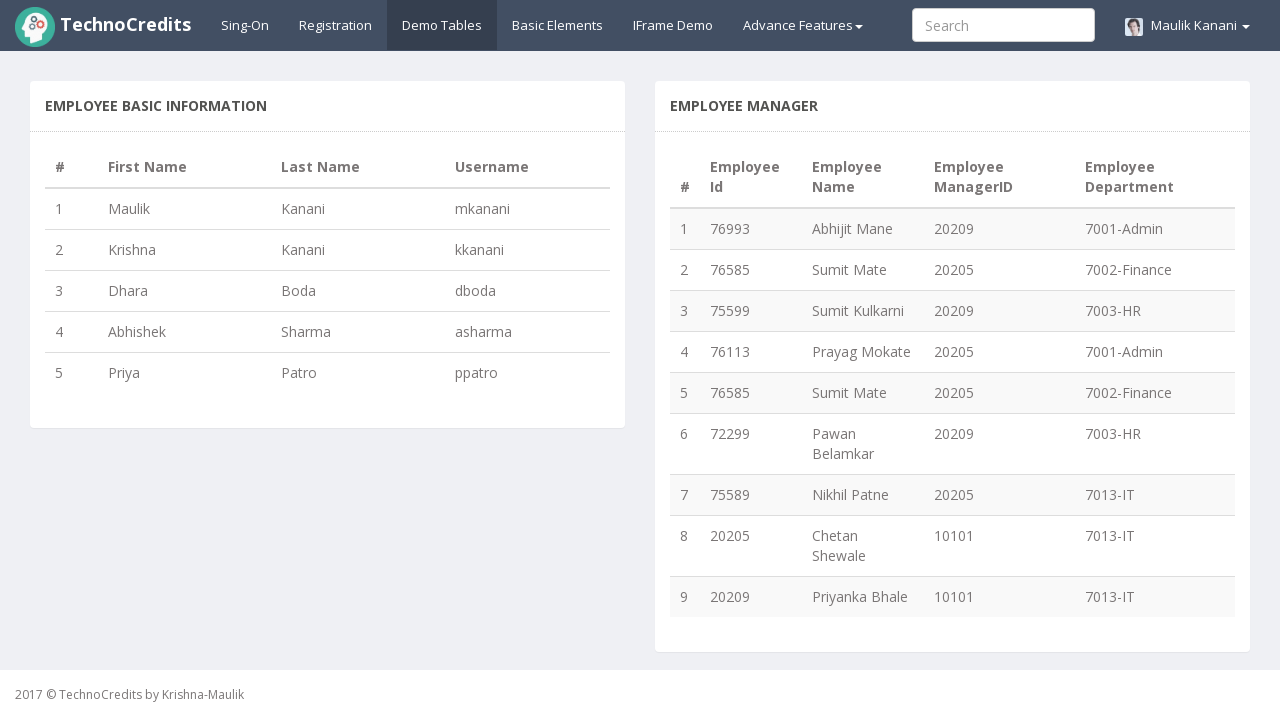

Extracted text content from department cell
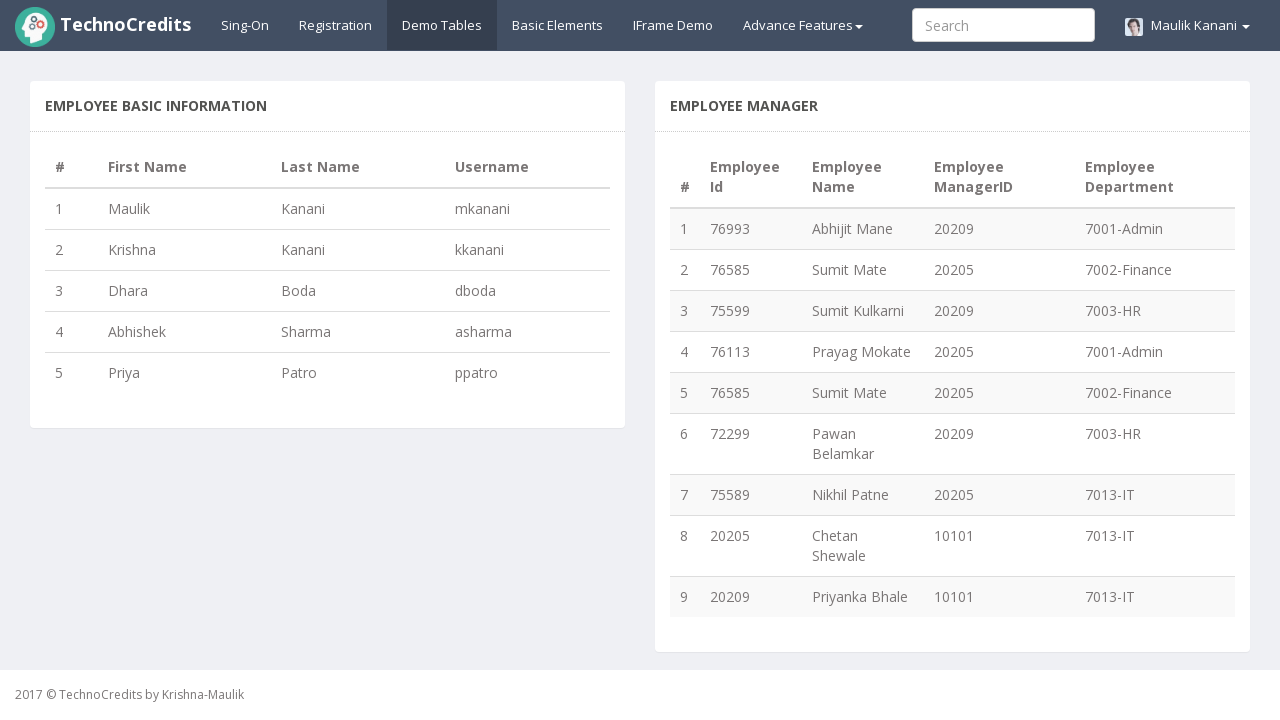

Extracted text content from department cell
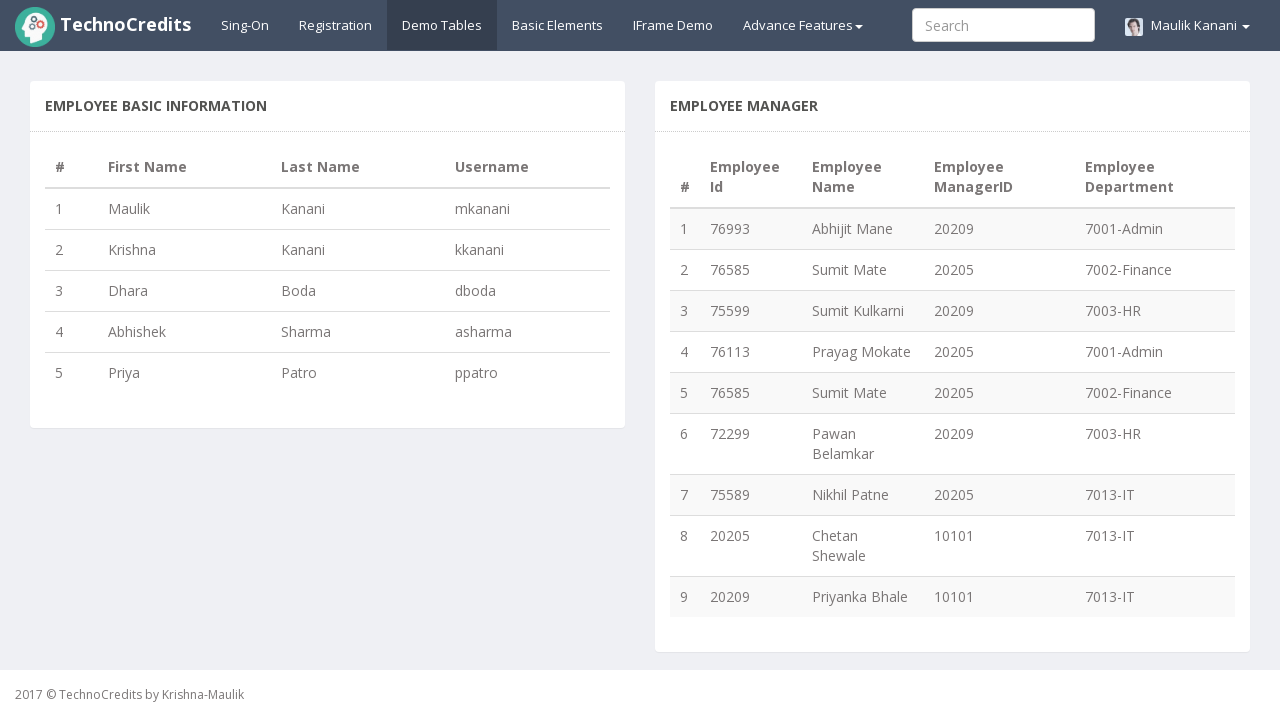

Extracted text content from department cell
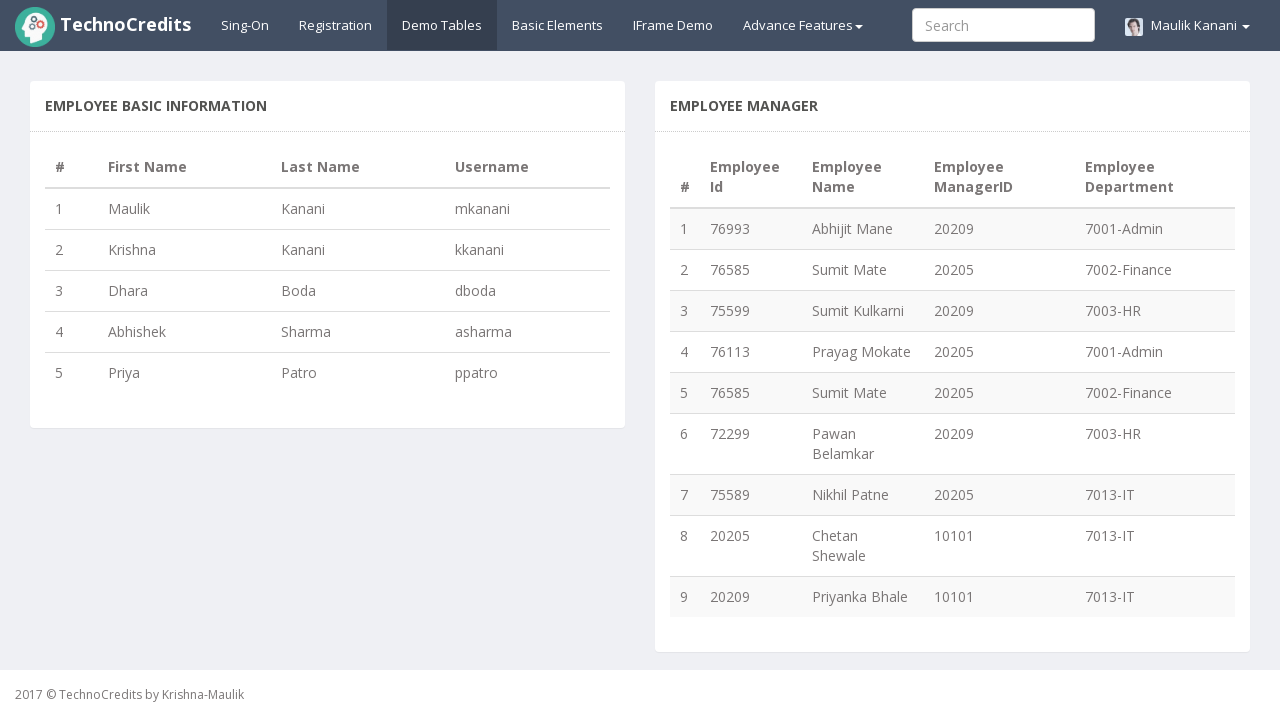

Extracted text content from department cell
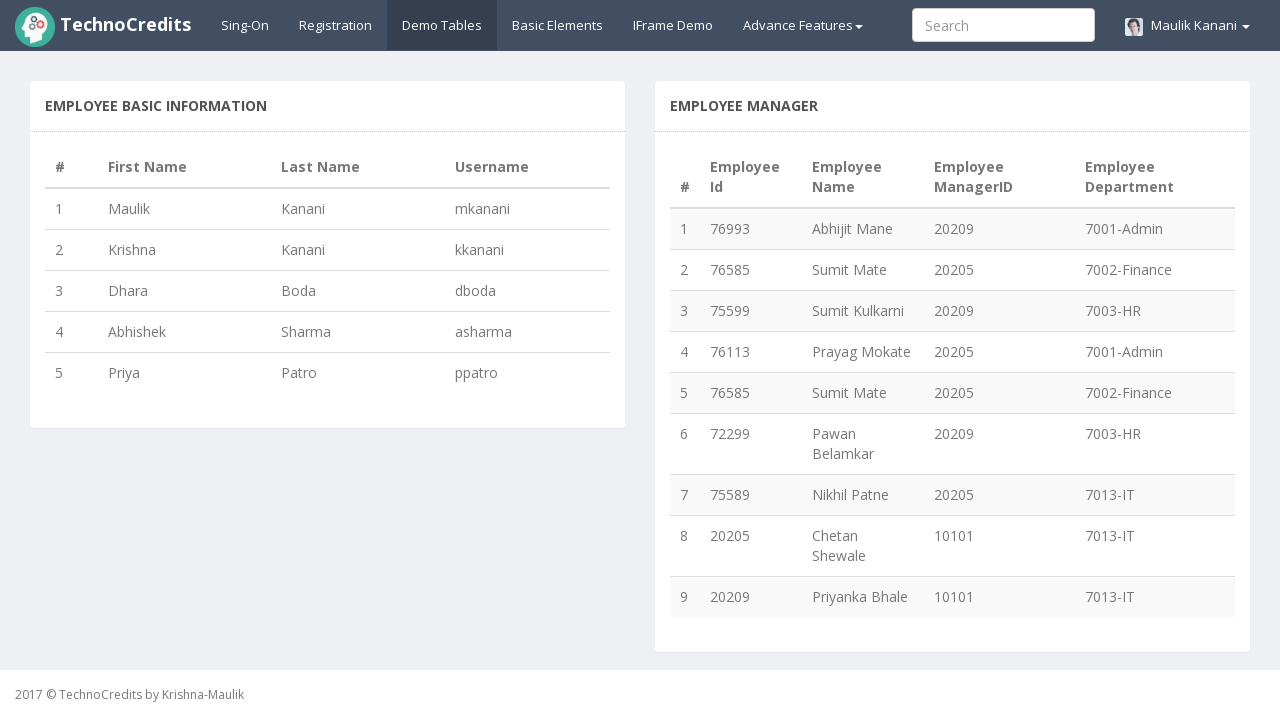

Extracted text content from department cell
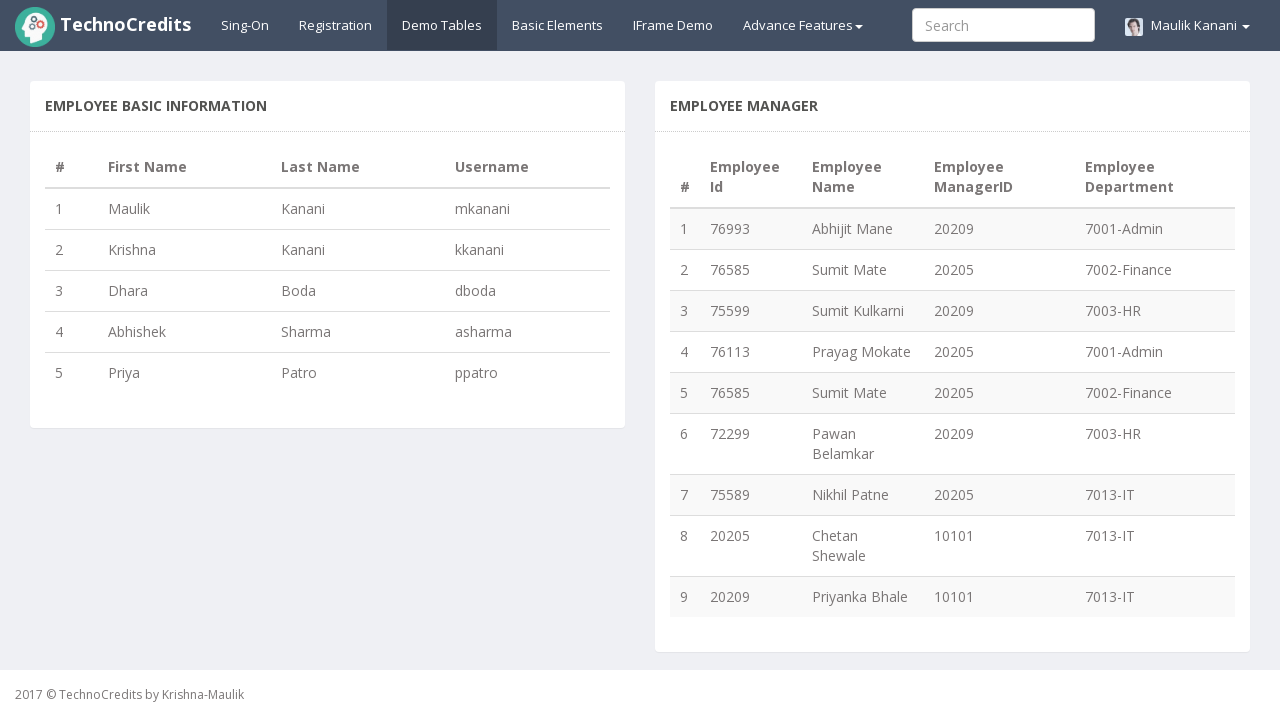

Extracted text content from department cell
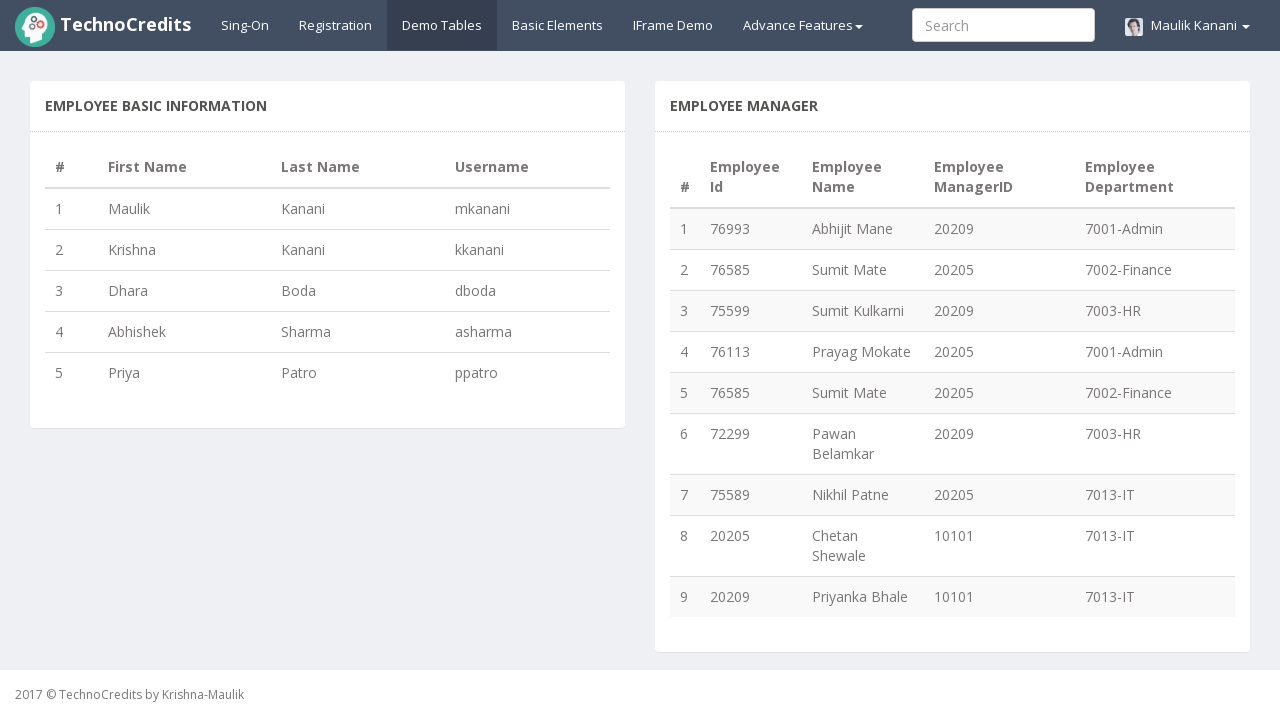

Extracted text content from department cell
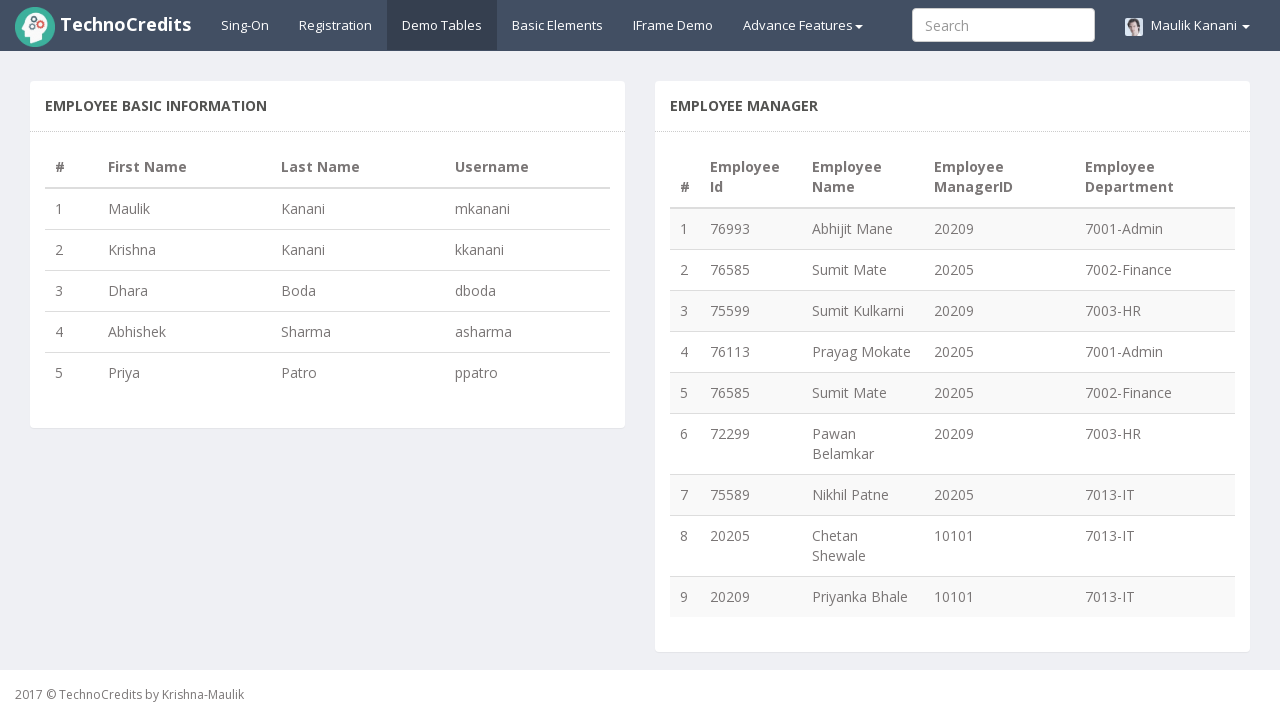

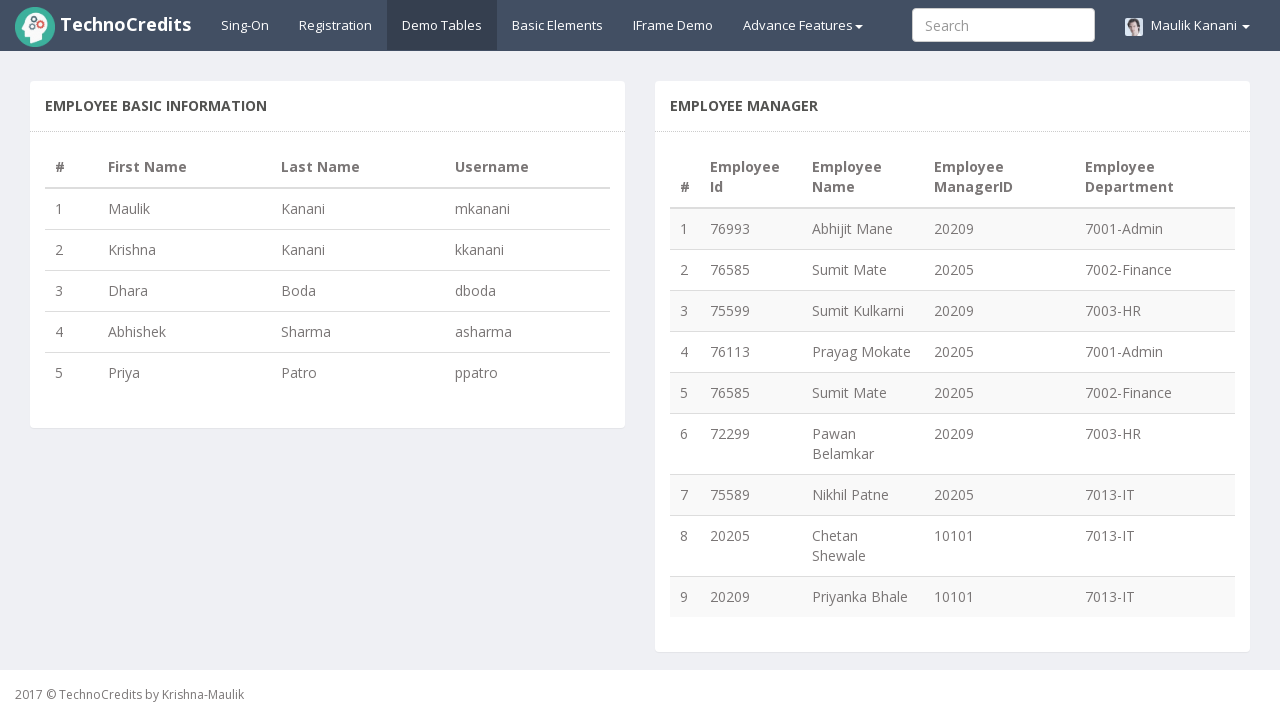